Tests form filling on DemoQA text-box page by entering username, email, current address, and permanent address, then submitting the form using ID selectors.

Starting URL: https://demoqa.com/text-box

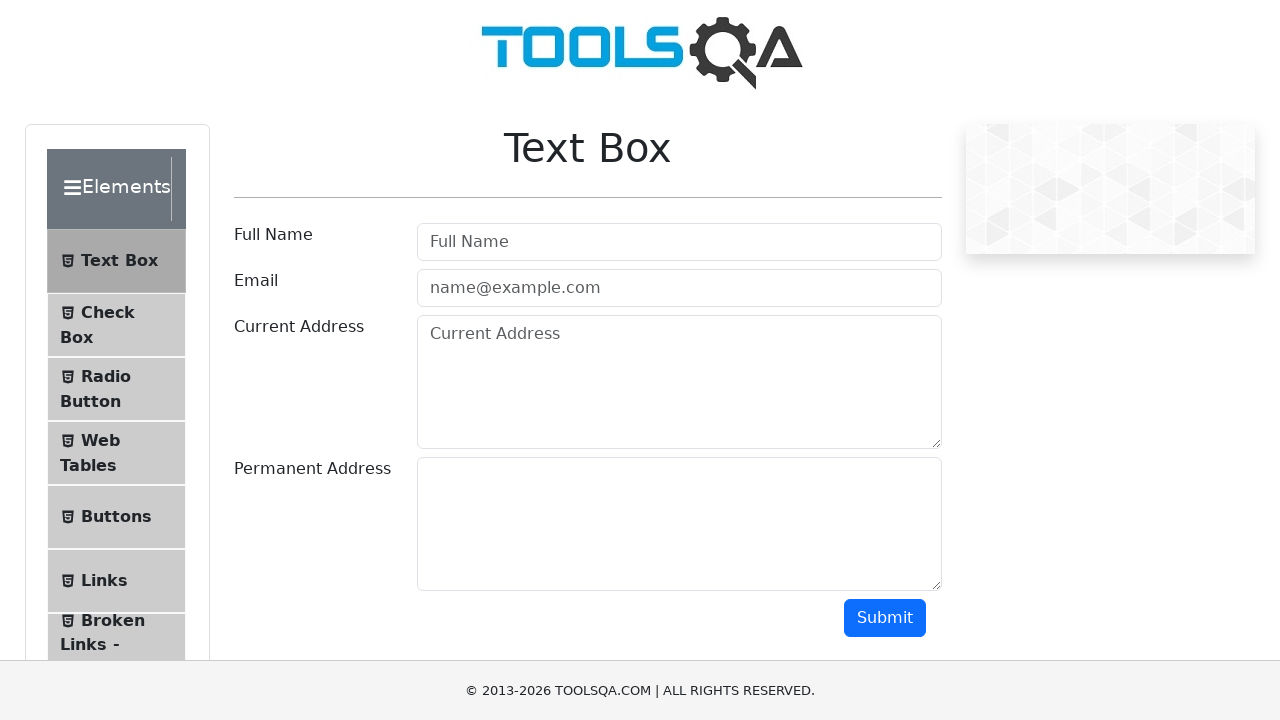

Filled username field with 'John' on #userName
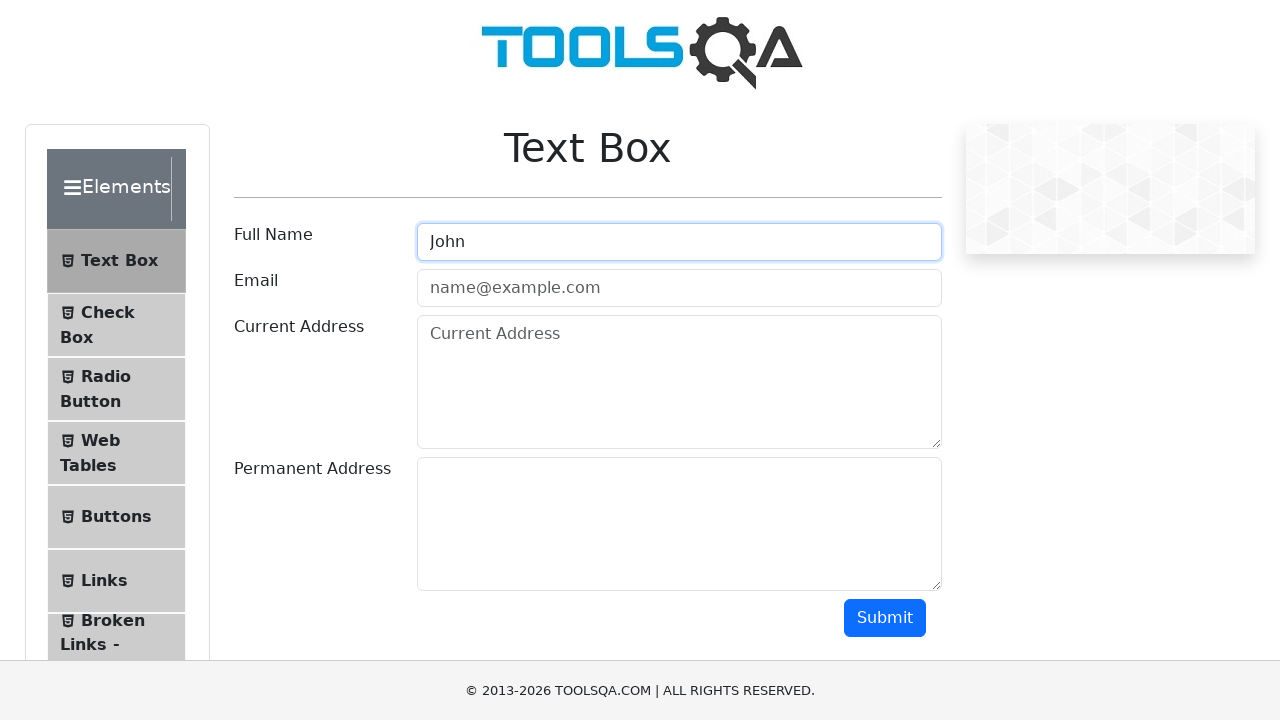

Filled email field with 'john@gmail.com' on #userEmail
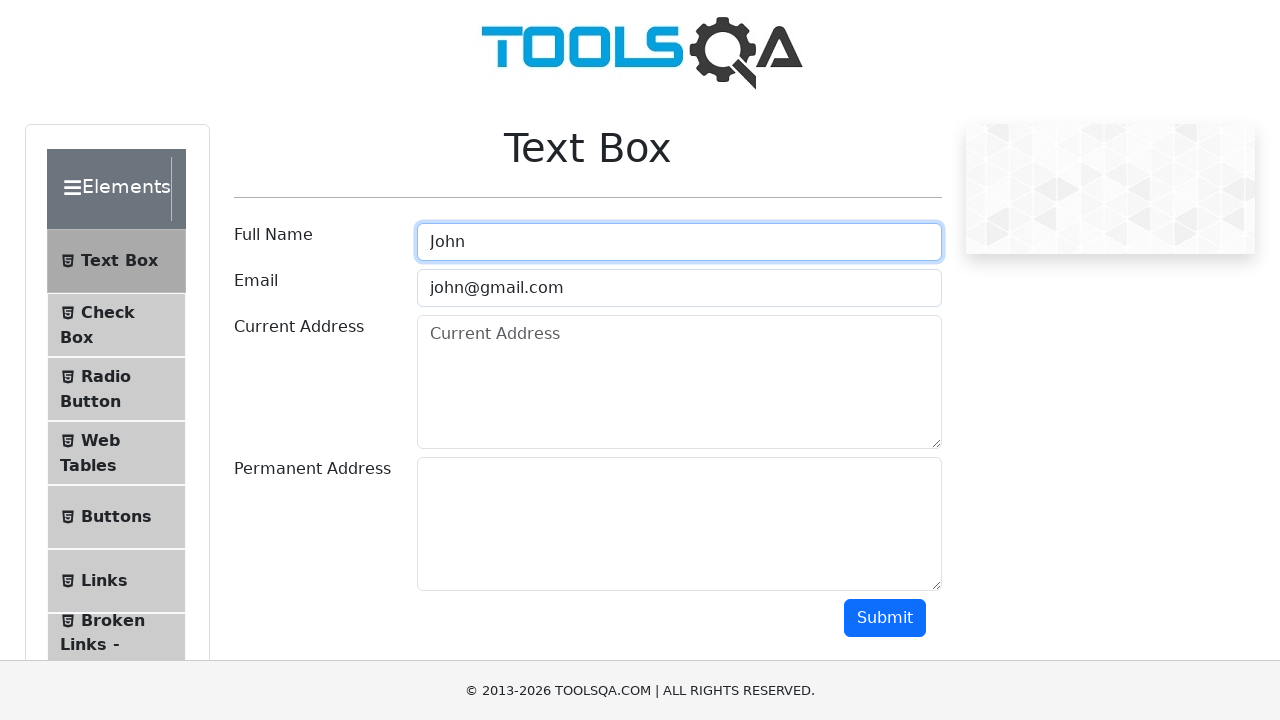

Filled current address field with 'WallStreet 555' on #currentAddress
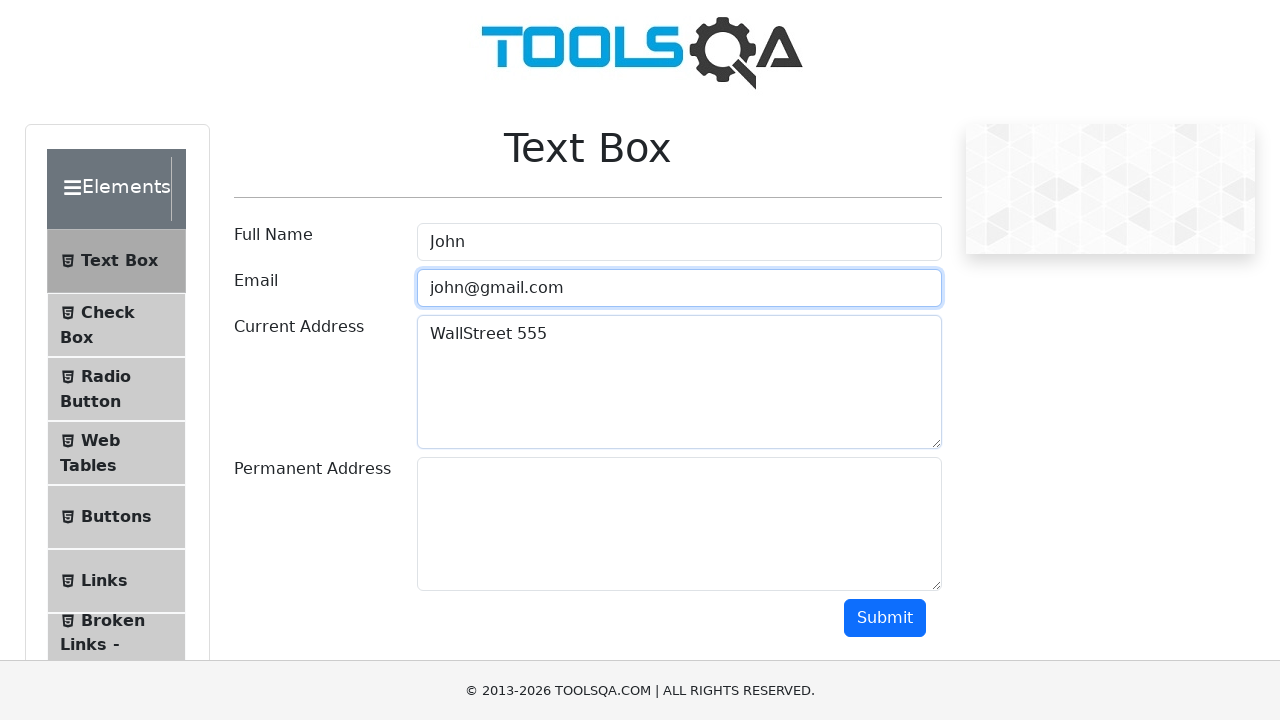

Filled permanent address field with 'Sovet 123' on #permanentAddress
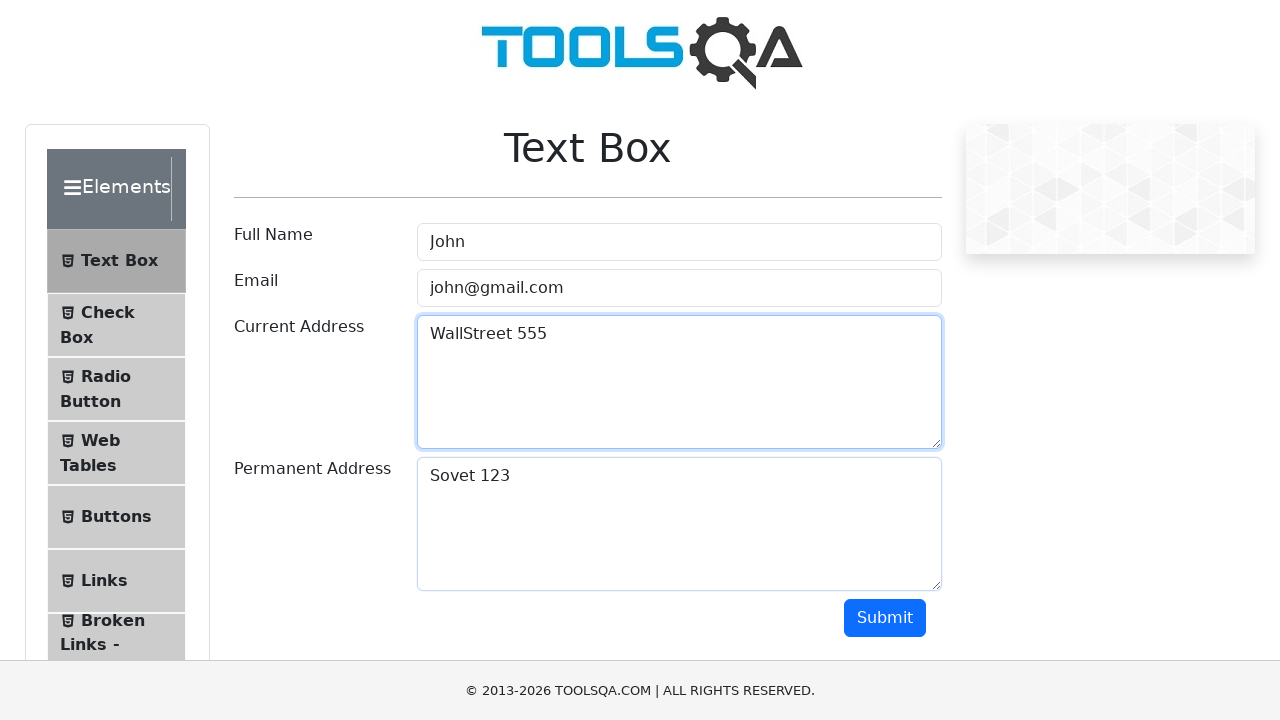

Scrolled down 600px to reveal submit button
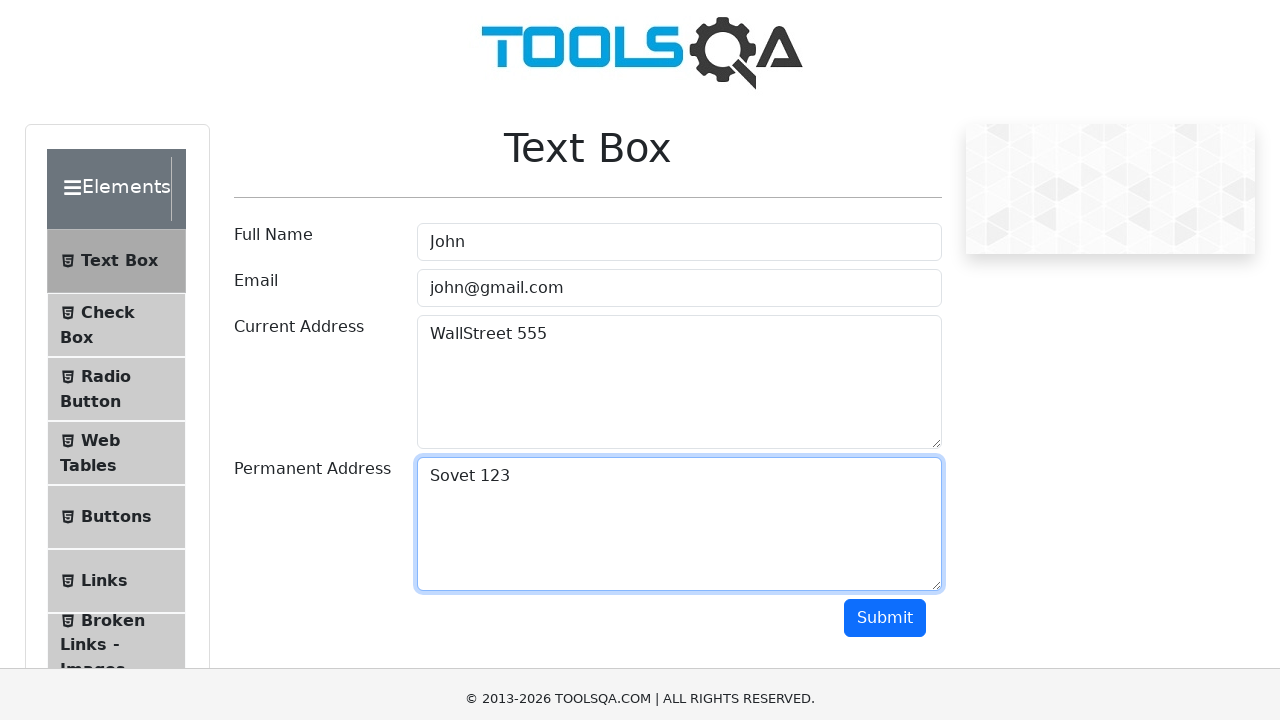

Clicked submit button to submit the form at (885, 19) on #submit
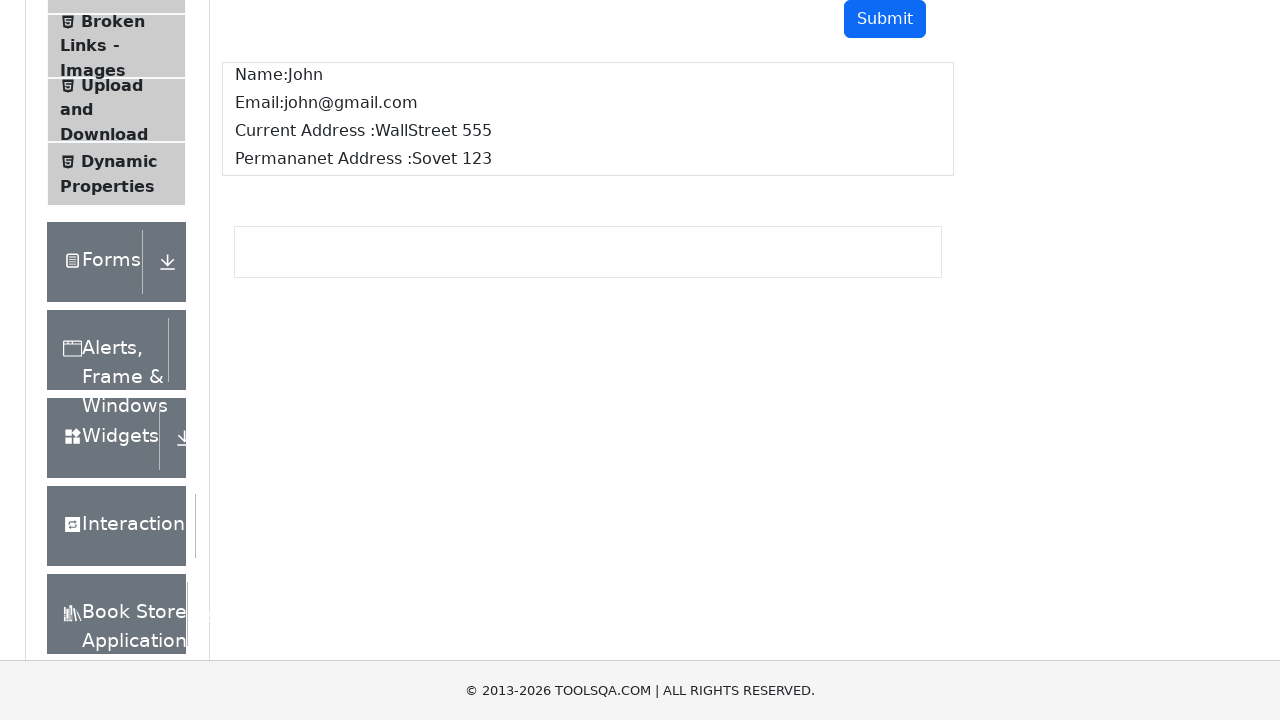

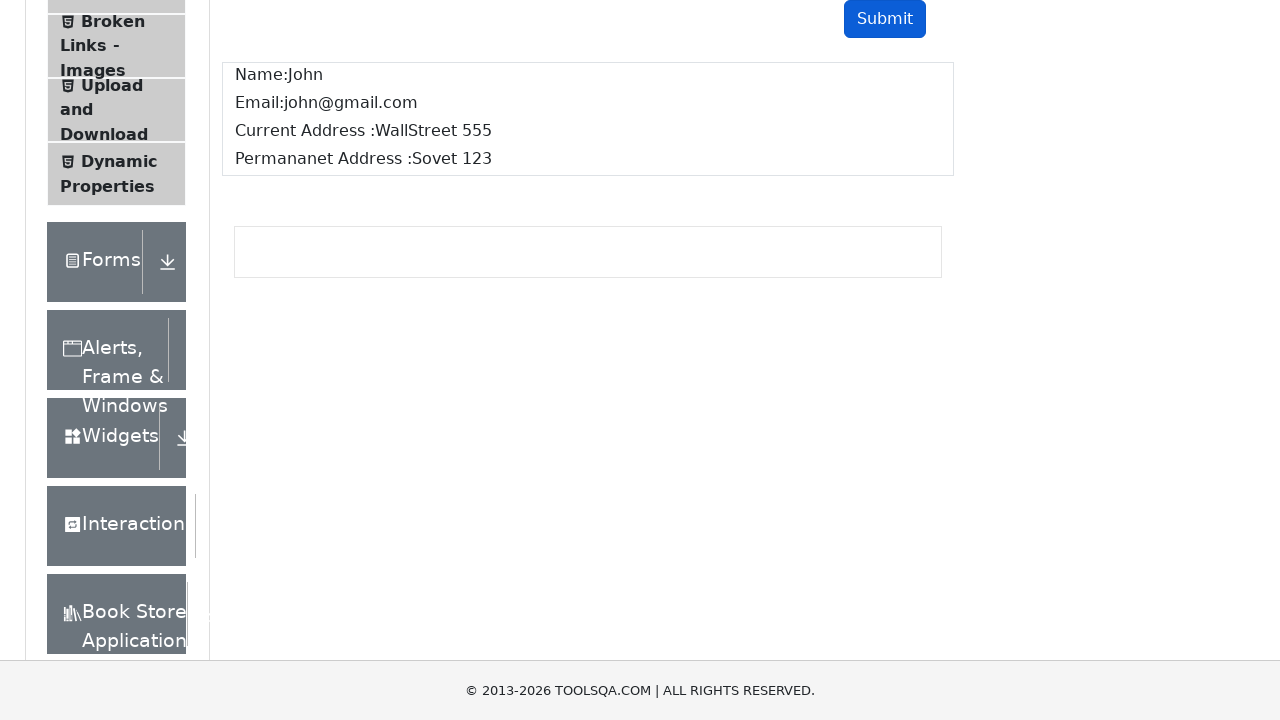